Tests searching for a GitHub repository and verifies the Issues tab exists, using lambda-style step annotations for Allure reporting

Starting URL: https://github.com

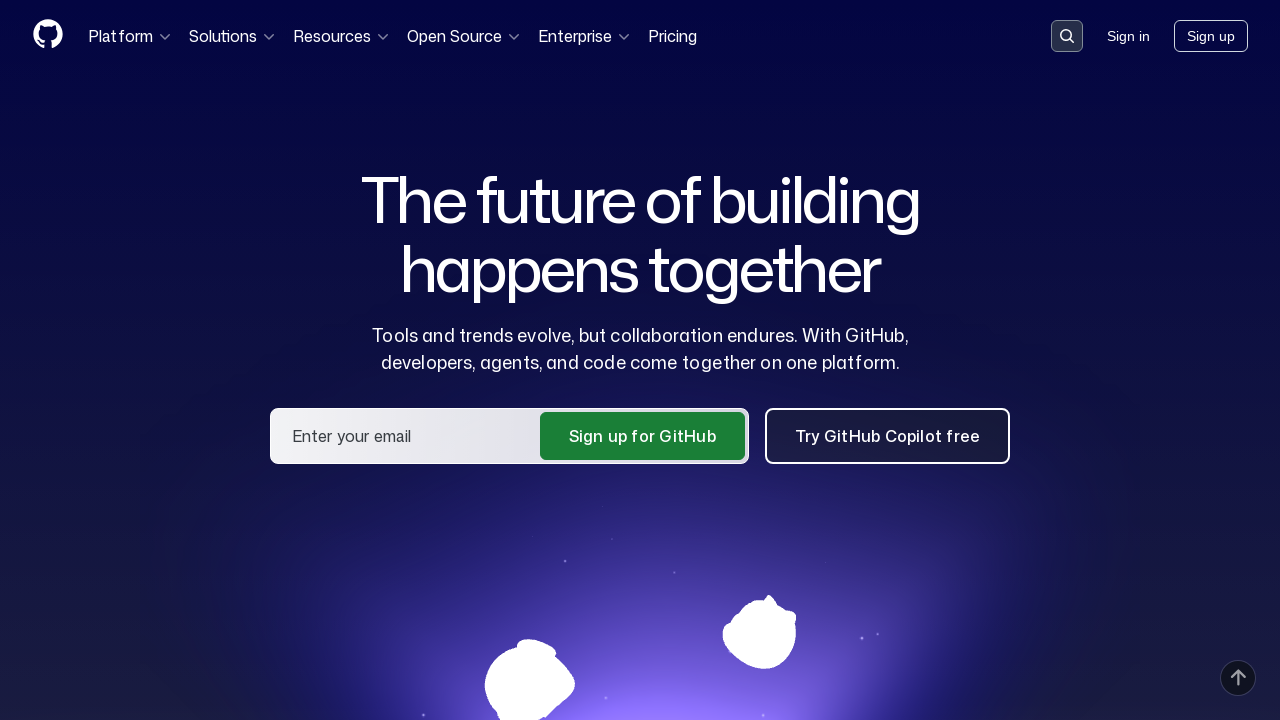

Clicked header search button at (1067, 36) on .header-search-button
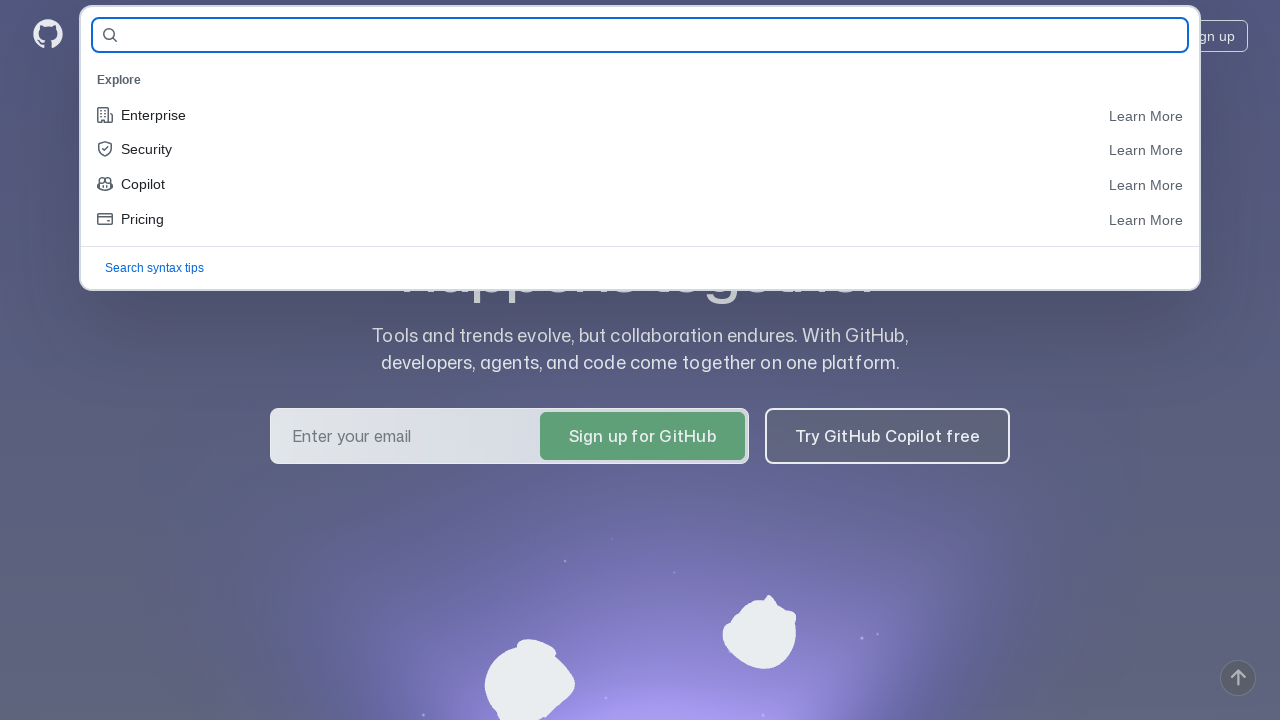

Filled search input with repository name 'KirHolzer/qa_demo_form_java' on #query-builder-test
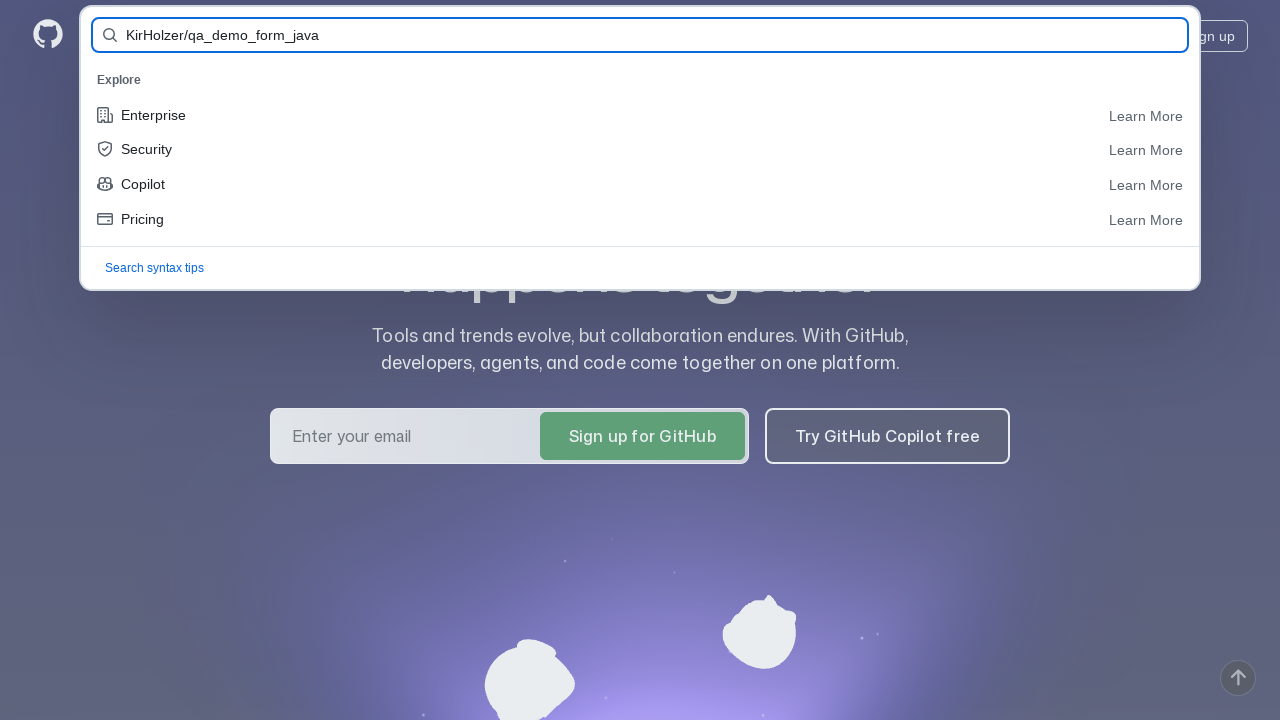

Pressed Enter to search for repository on #query-builder-test
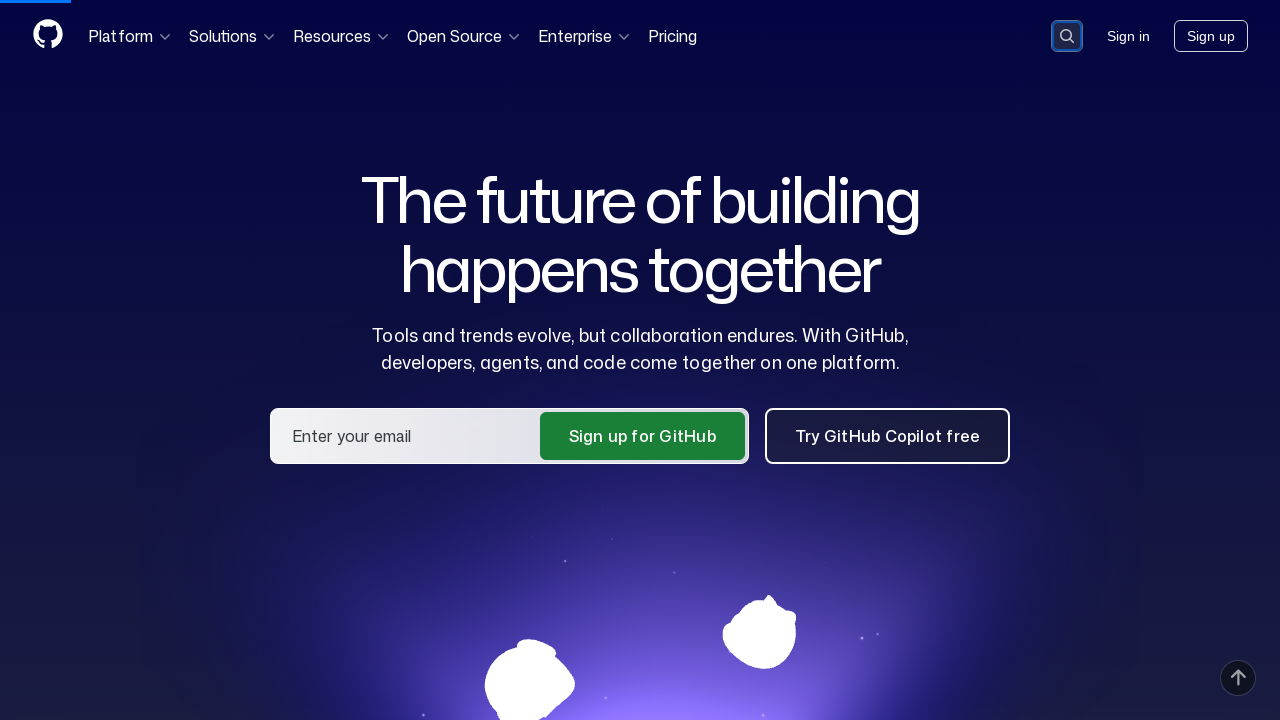

Clicked repository link 'KirHolzer/qa_demo_form_java' in search results at (483, 161) on a:has-text('KirHolzer/qa_demo_form_java')
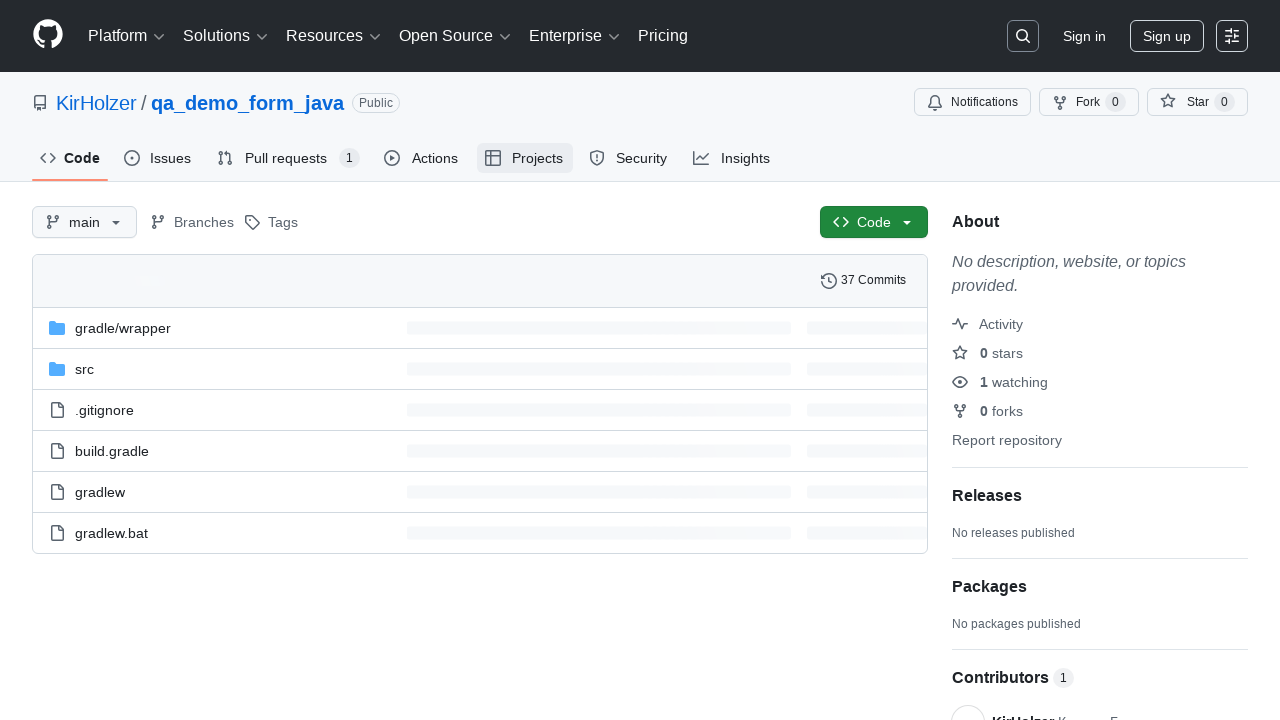

Issues tab loaded and is visible
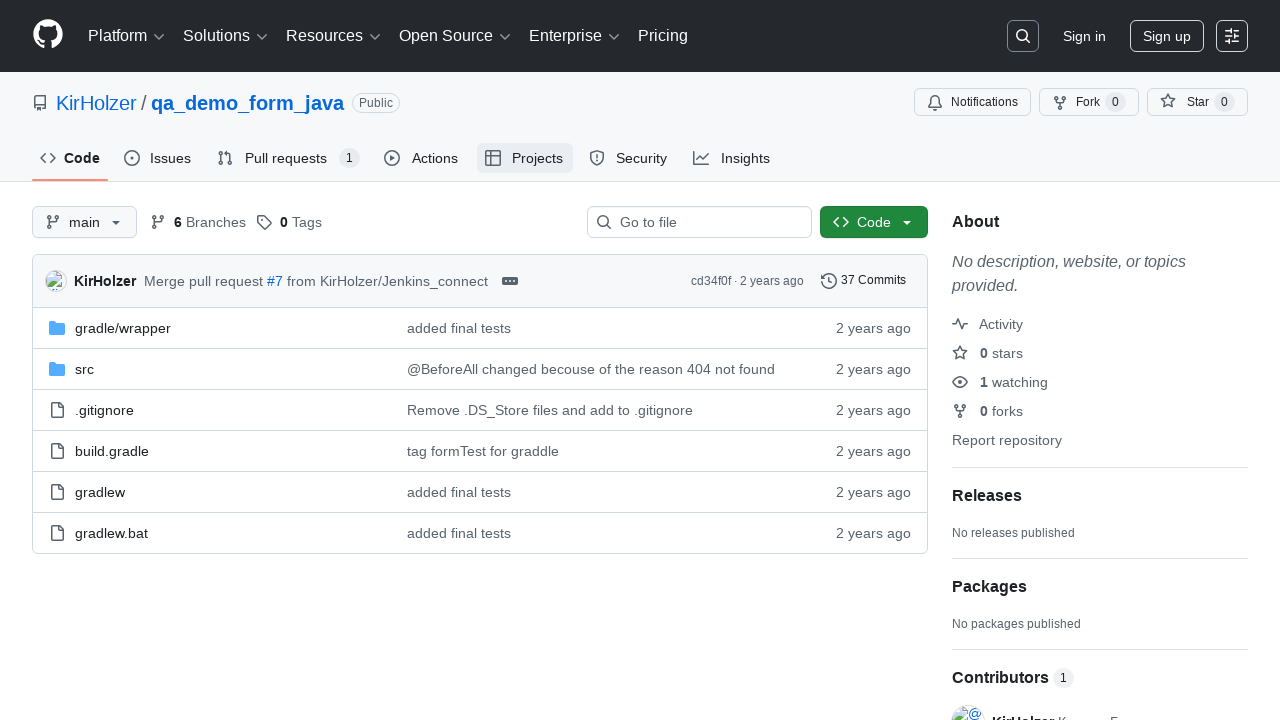

Verified that 'Issues' text is present in Issues tab
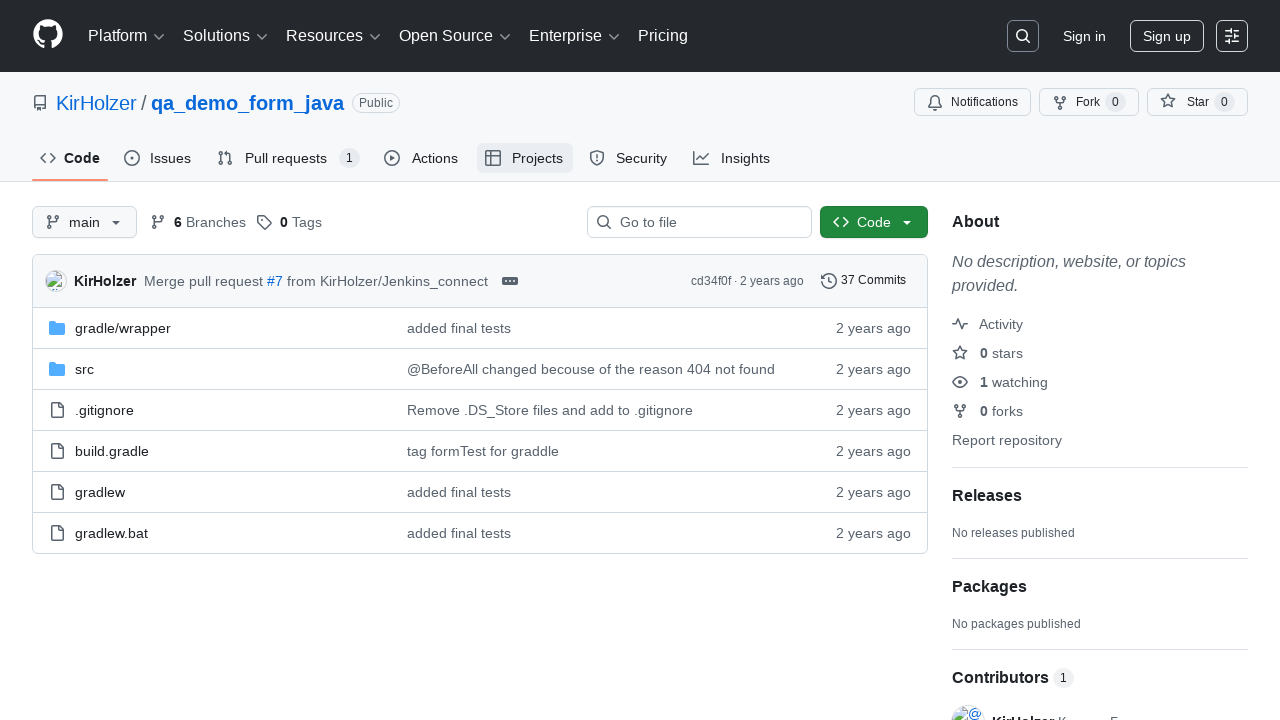

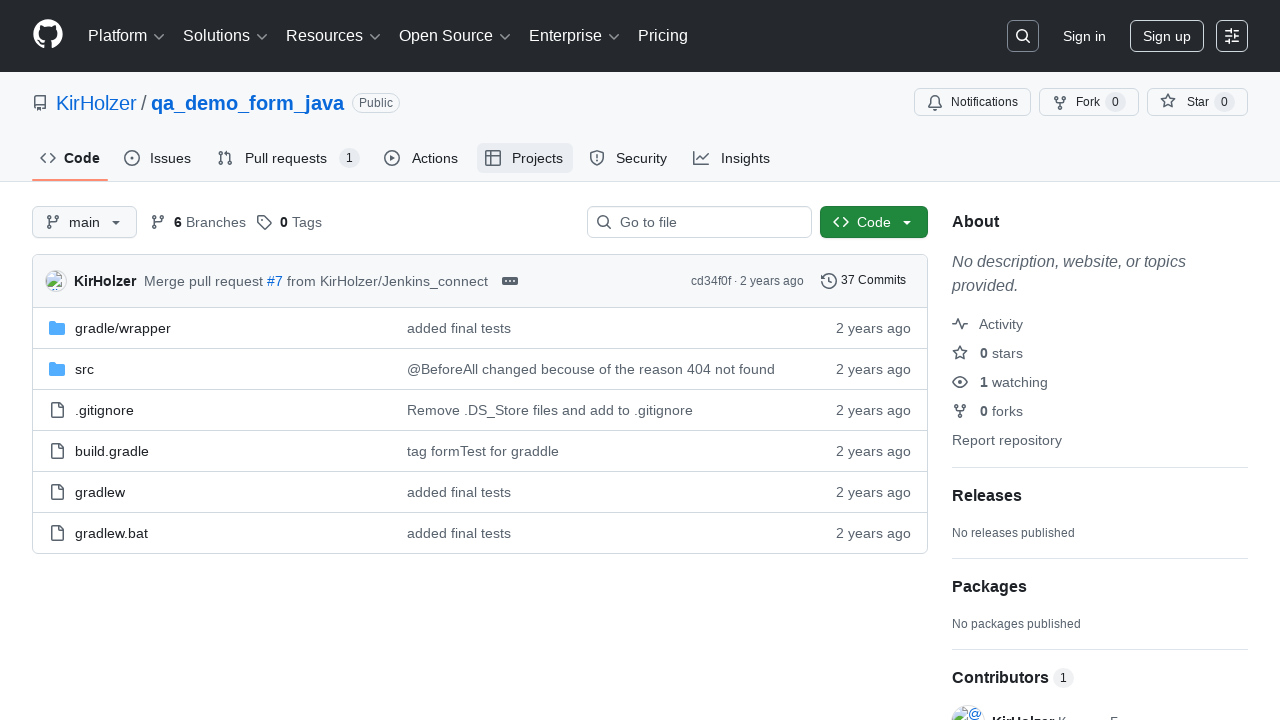